Tests that clicking the Due column header twice sorts the table values in descending order.

Starting URL: http://the-internet.herokuapp.com/tables

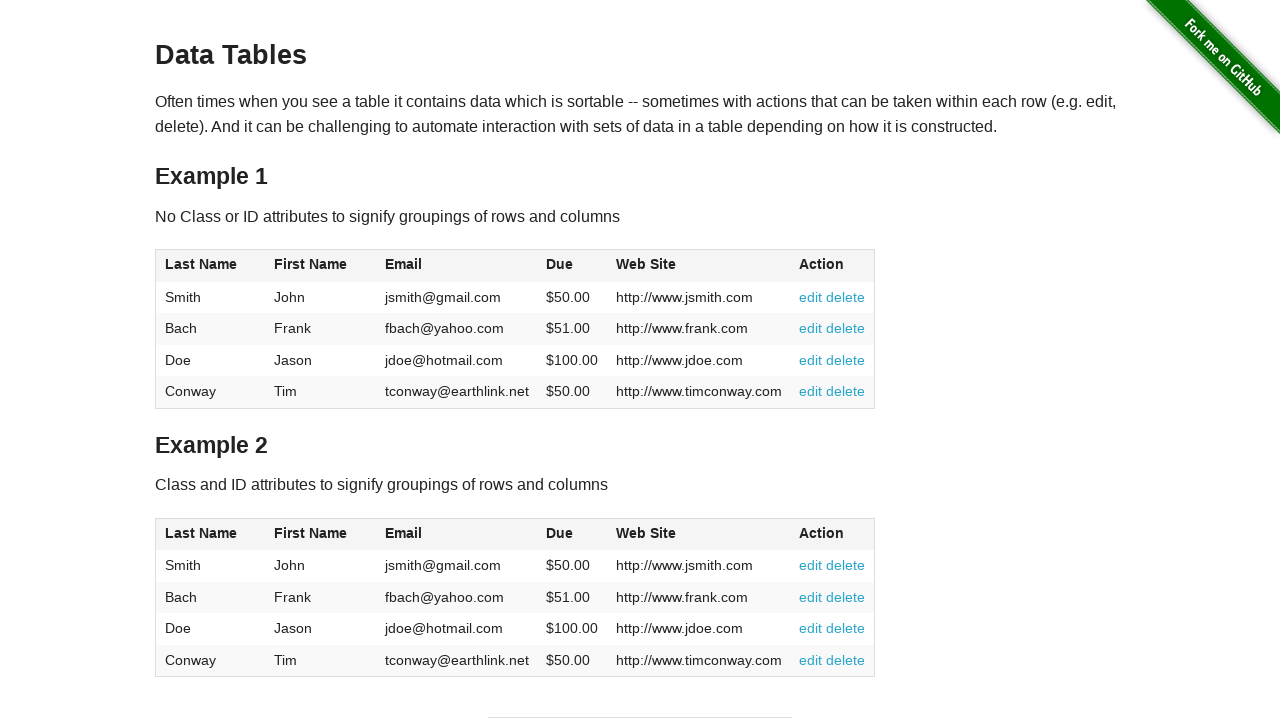

Clicked Due column header first time for ascending sort at (572, 266) on #table1 thead tr th:nth-of-type(4)
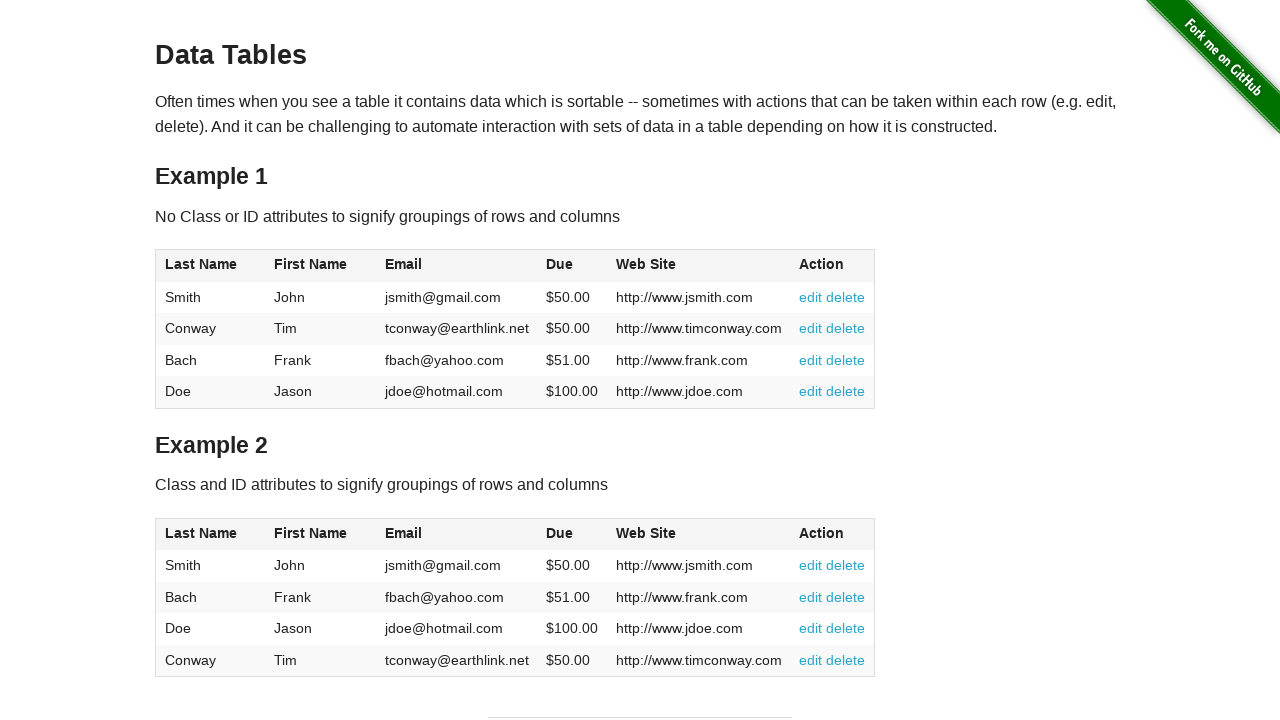

Clicked Due column header second time for descending sort at (572, 266) on #table1 thead tr th:nth-of-type(4)
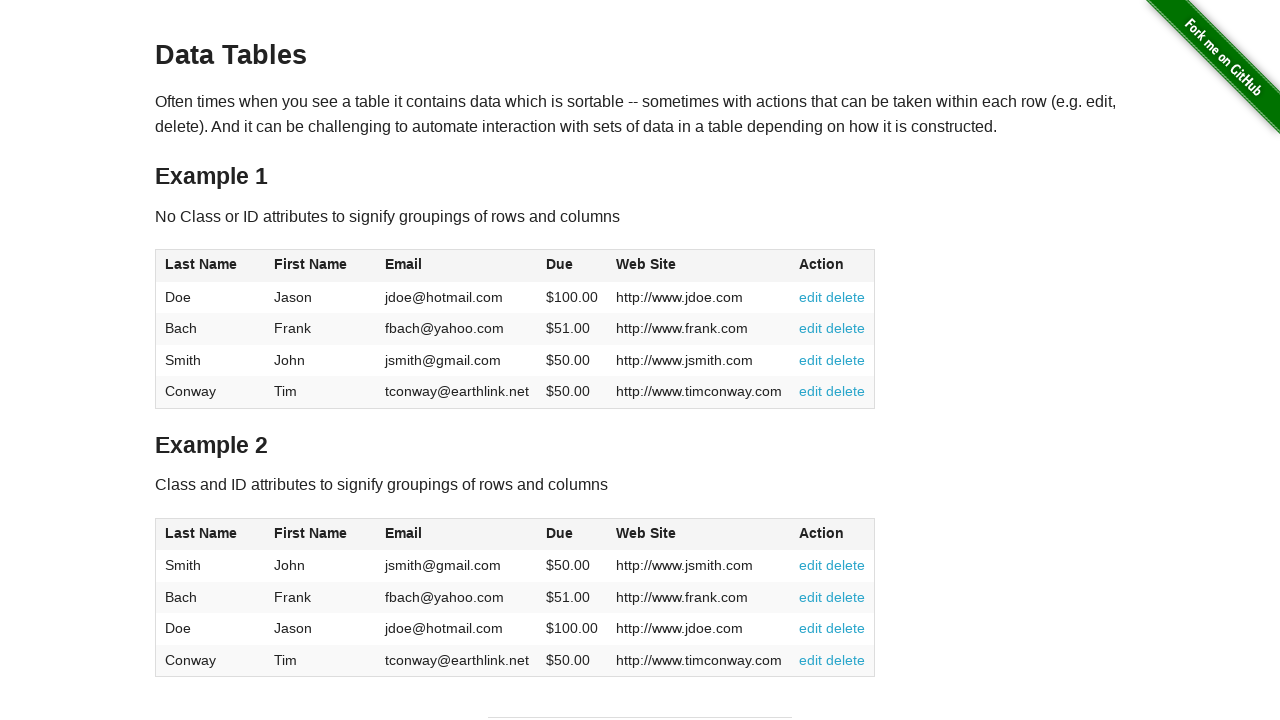

Waited for table data to load
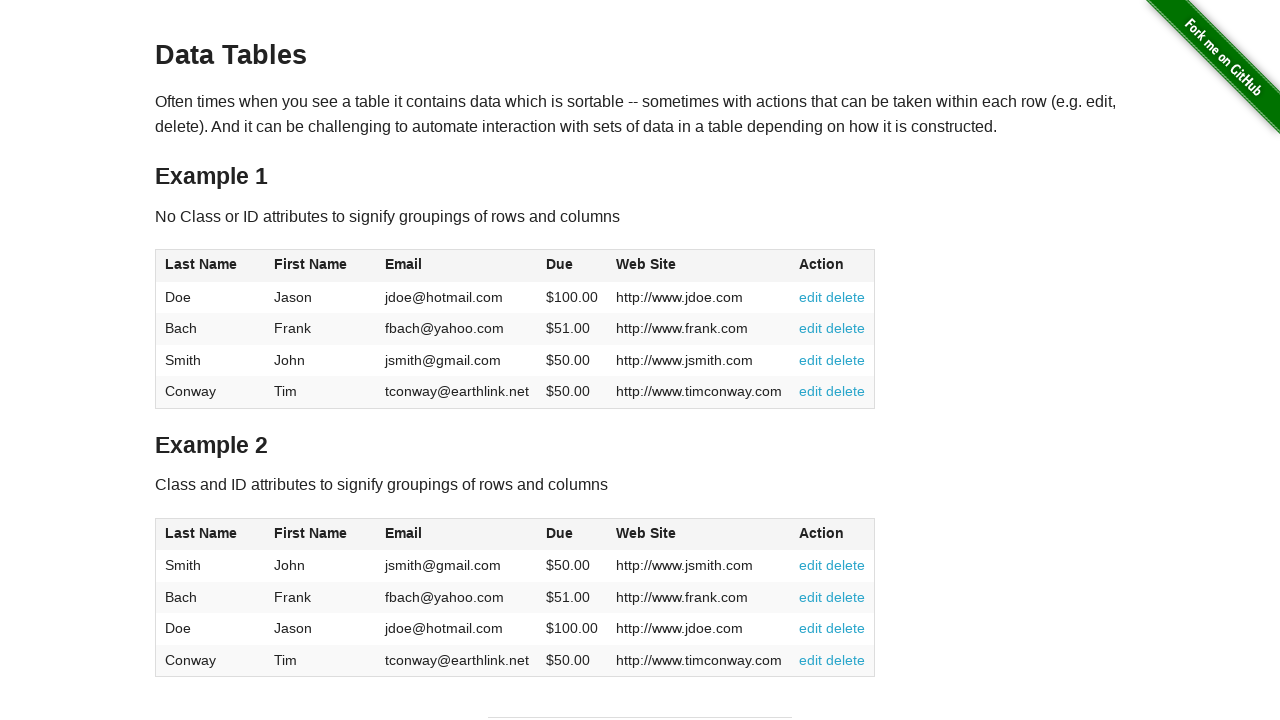

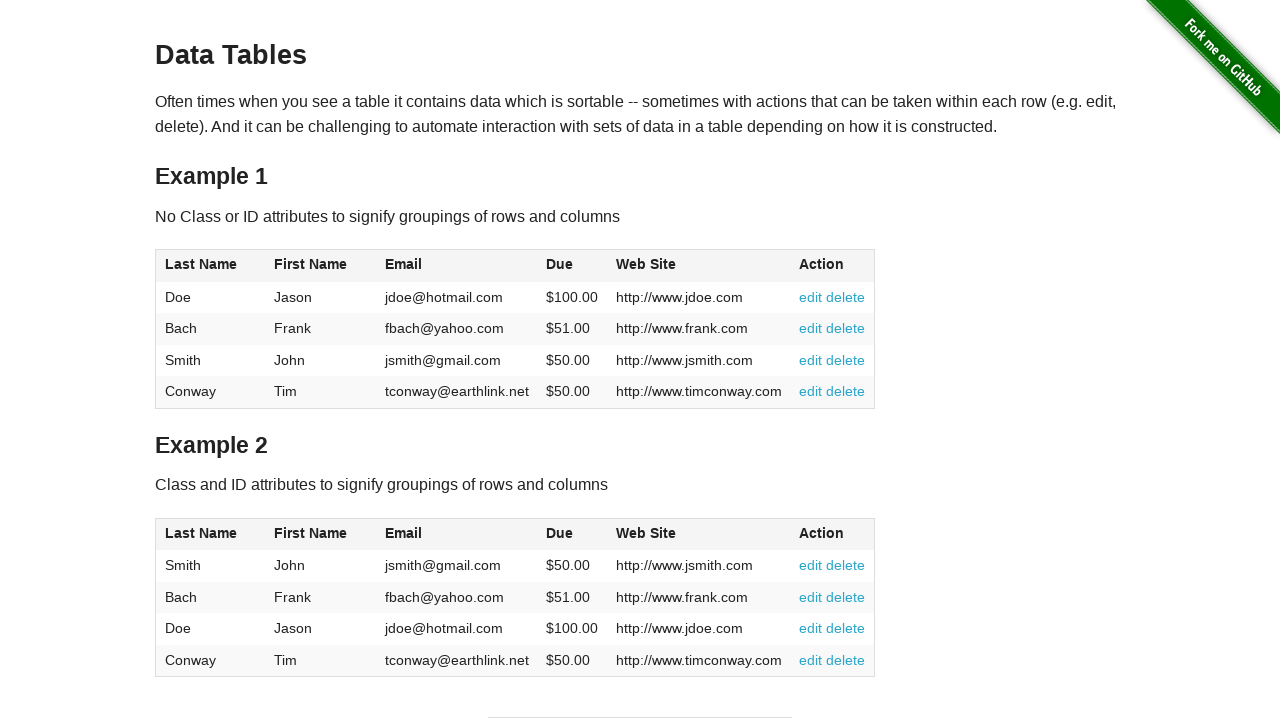